Simple navigation test that opens the Telex.hu Hungarian news website and verifies the page loads successfully.

Starting URL: https://telex.hu

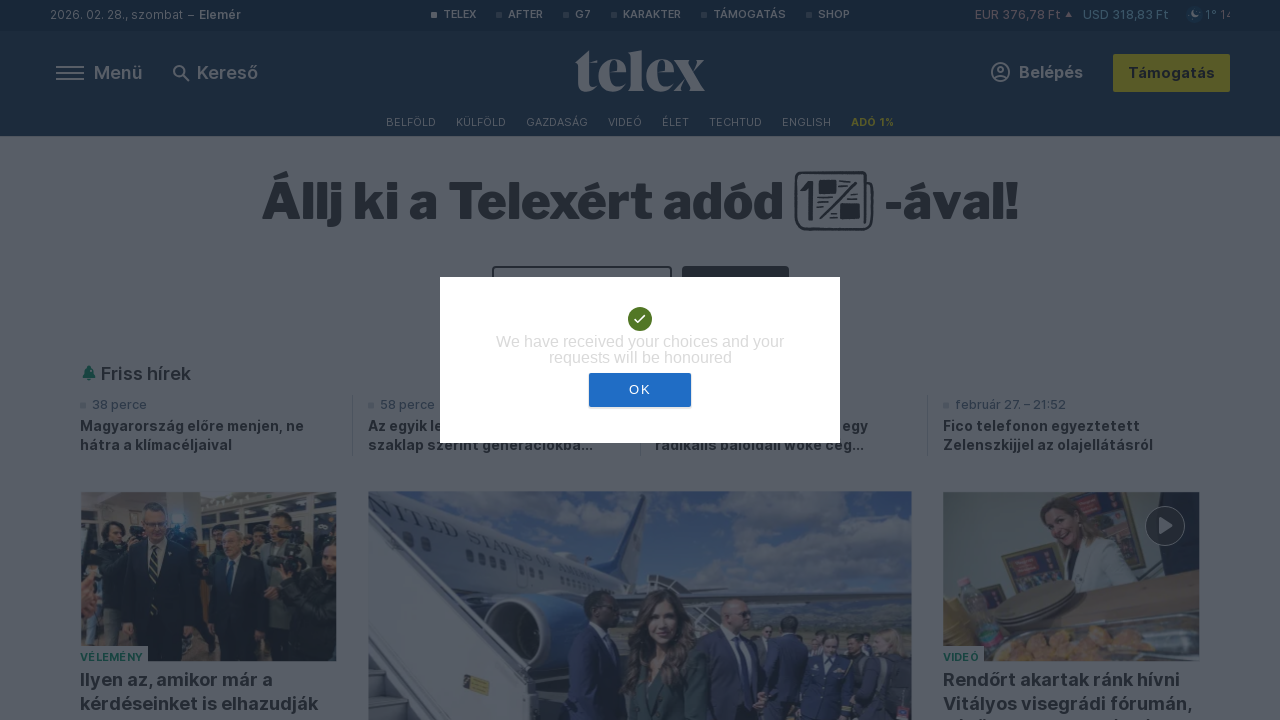

Navigated to https://telex.hu
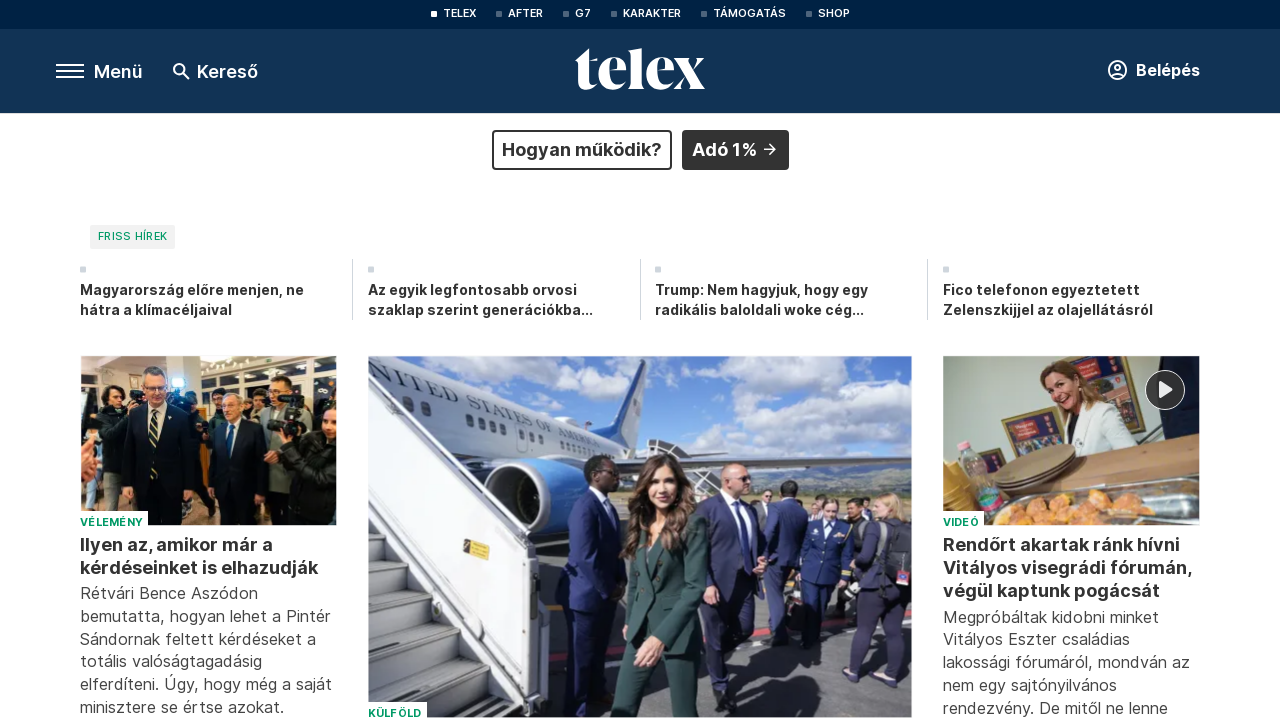

Page DOM content loaded successfully
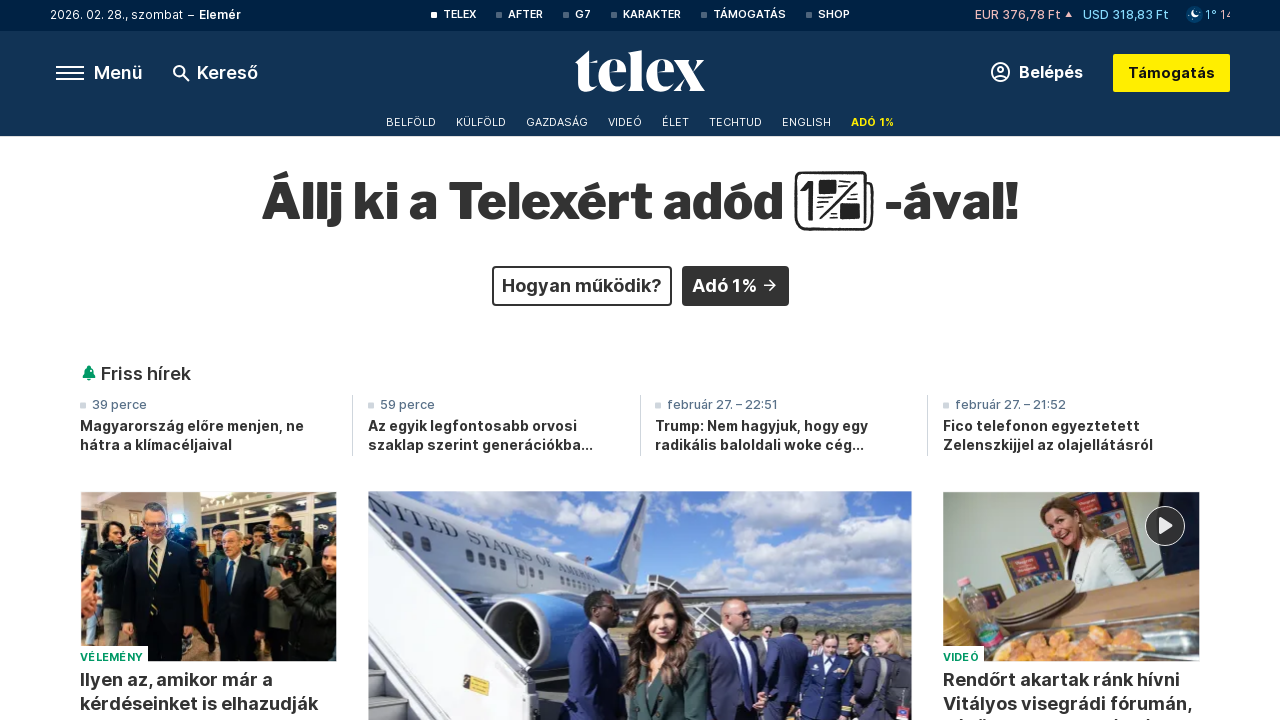

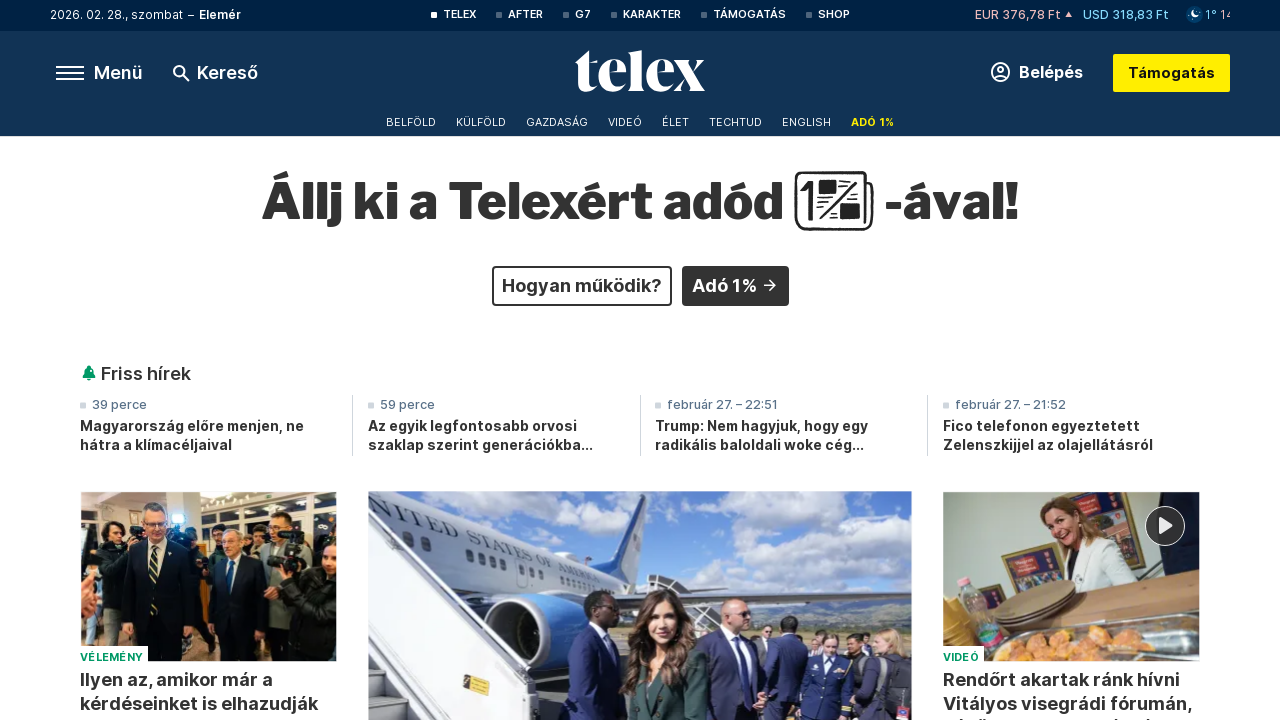